Tests nested iframe handling by switching to an outer frame, then to an inner frame, and entering text in an input field within the inner frame

Starting URL: http://demo.automationtesting.in/Frames.html

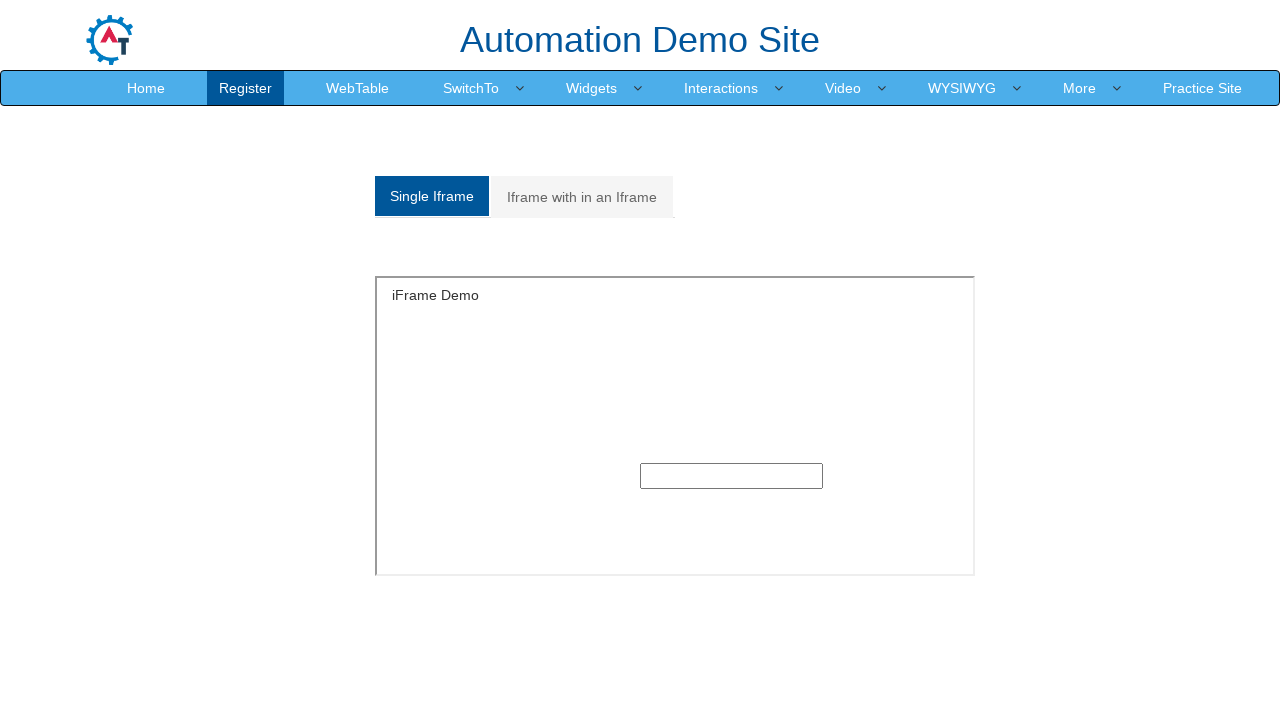

Clicked on 'Iframe with in an Iframe' tab at (582, 197) on xpath=//a[contains(text(),'Iframe with in an Iframe')]
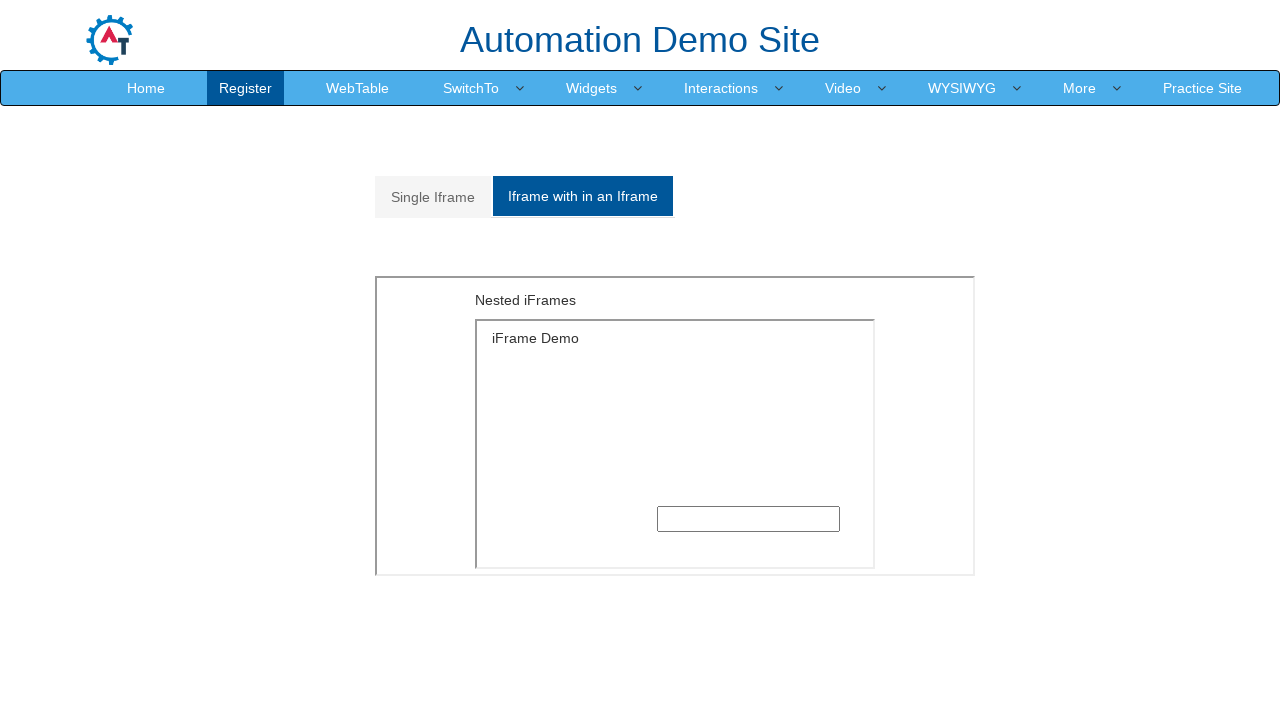

Waited 2 seconds for frame section to load
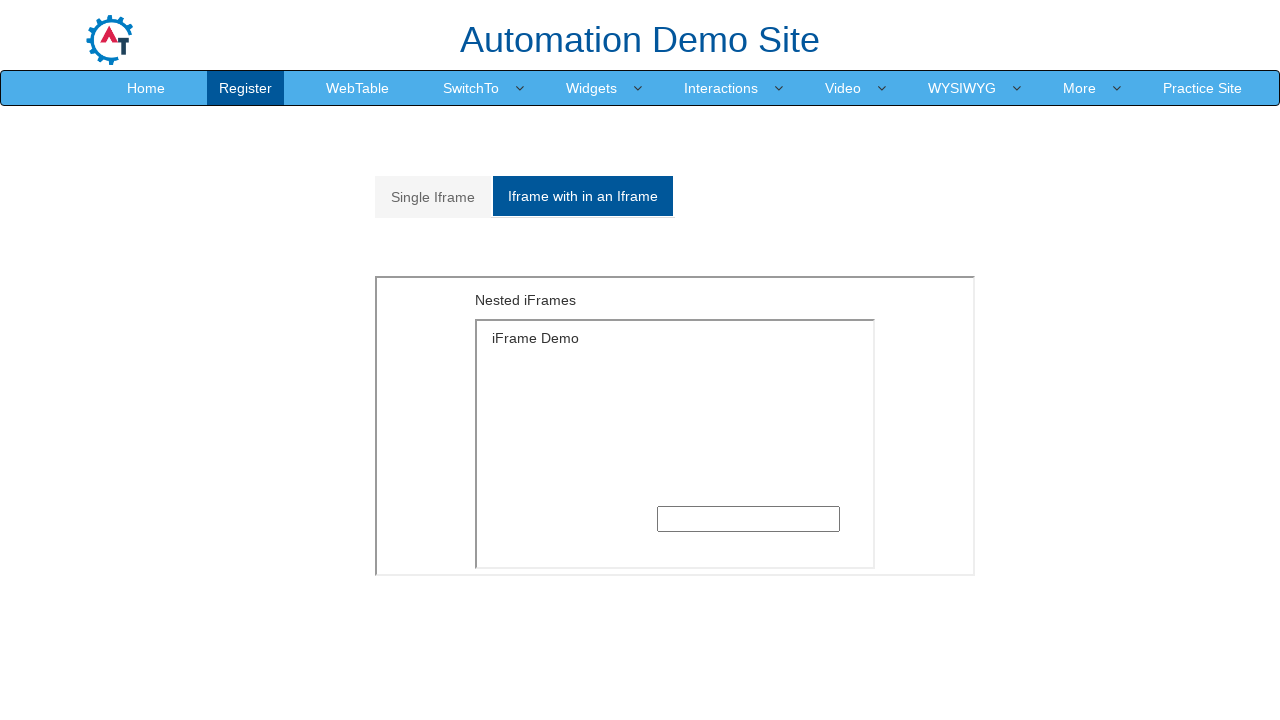

Switched to outer frame
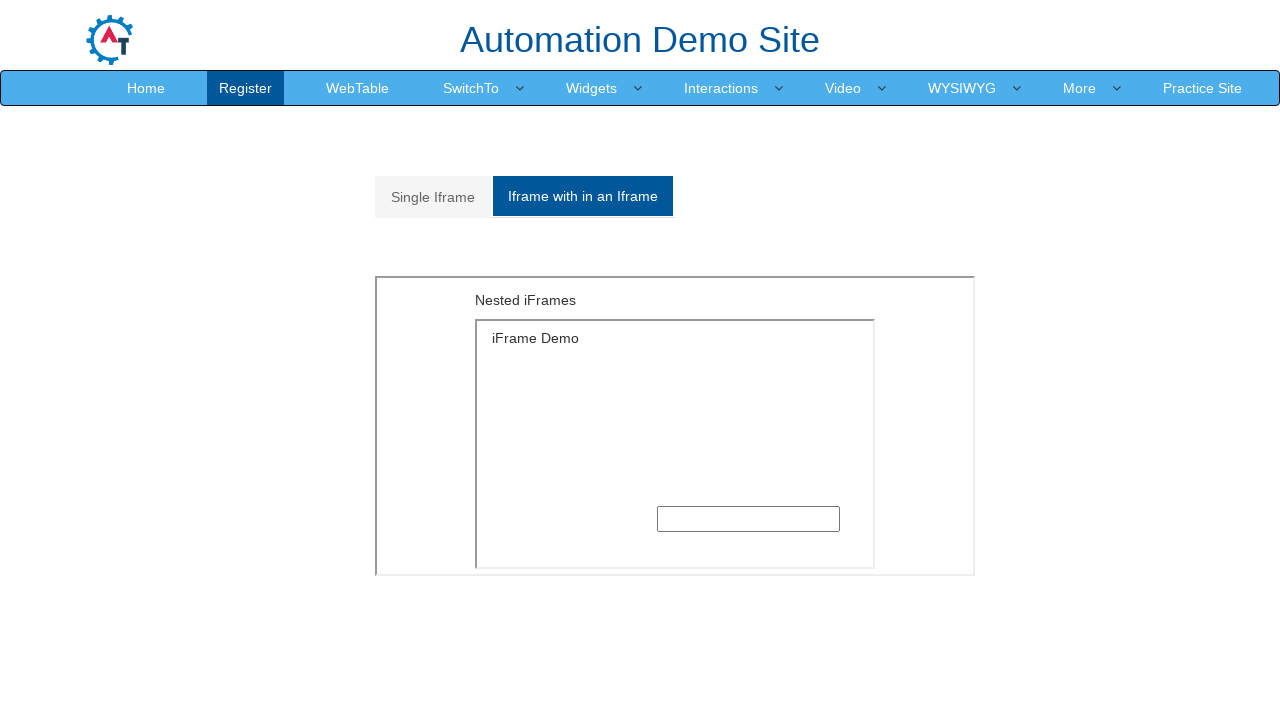

Switched to inner frame within outer frame
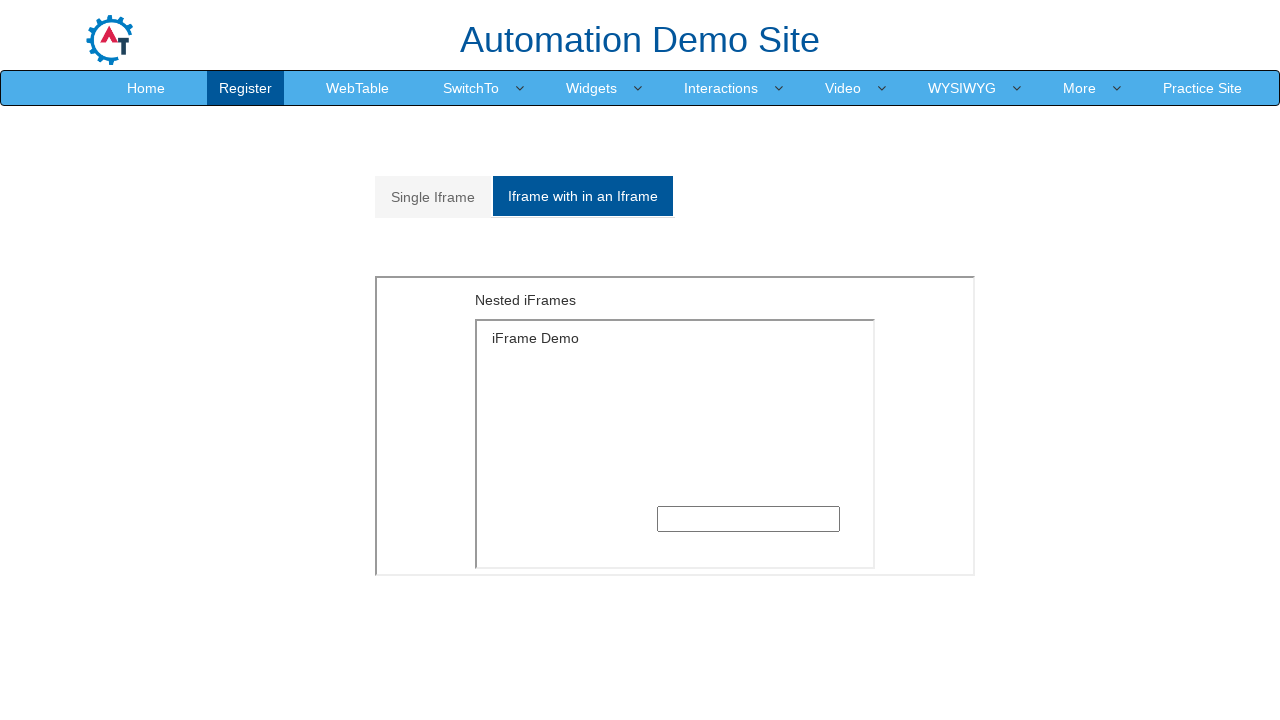

Filled input field in inner frame with 'Hello Moon!' on //*[@id="Multiple"]/iframe >> internal:control=enter-frame >> xpath=/html/body/s
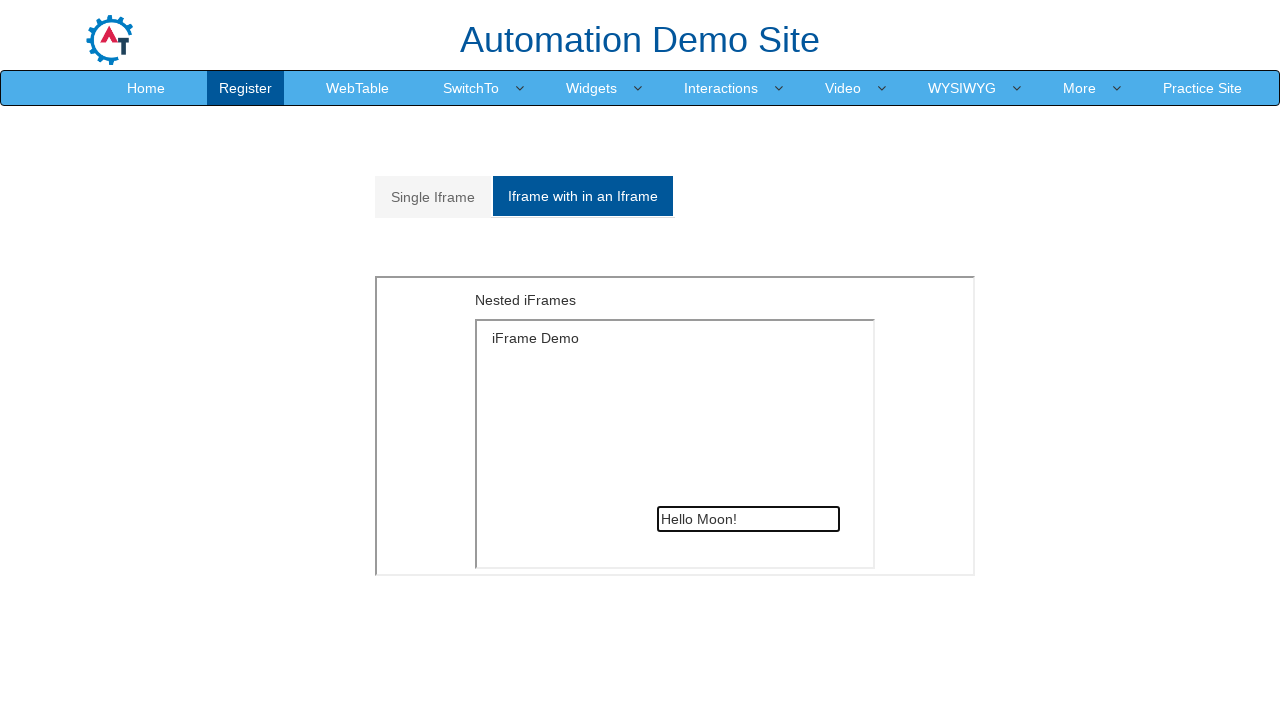

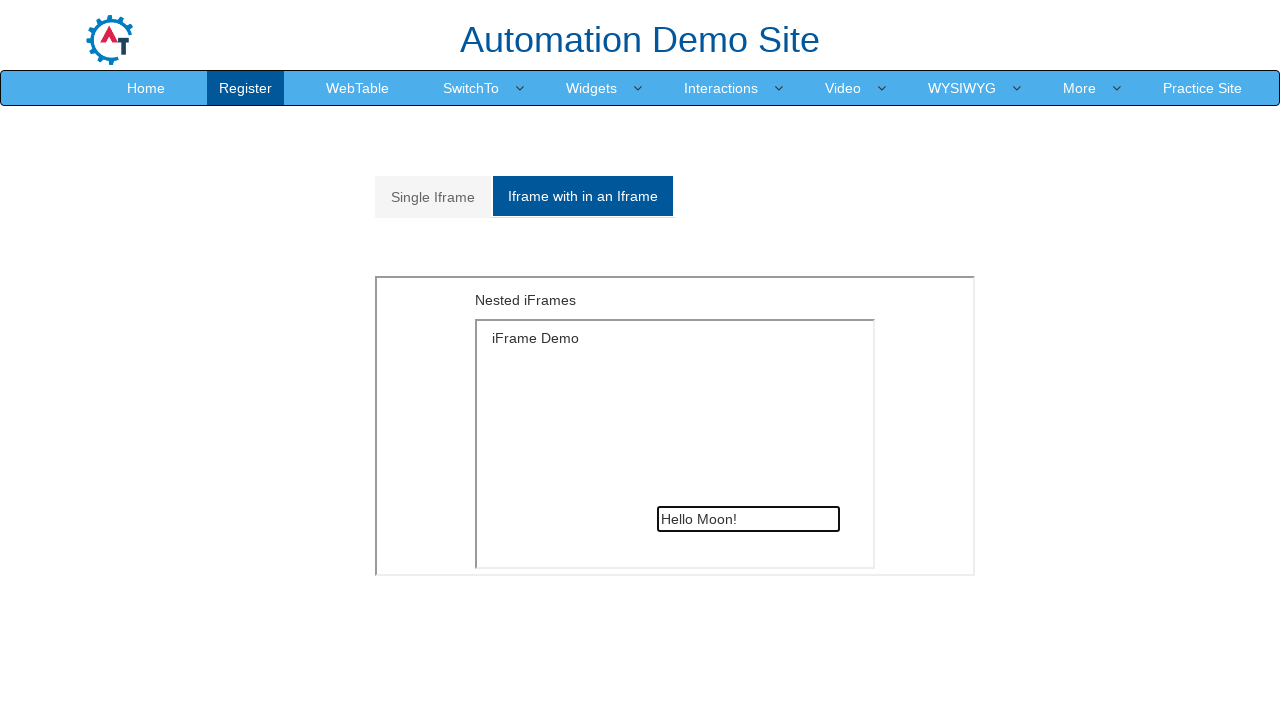